Tests clicking the About navigation link on the UltimateQA complicated page

Starting URL: https://ultimateqa.com/complicated-page/

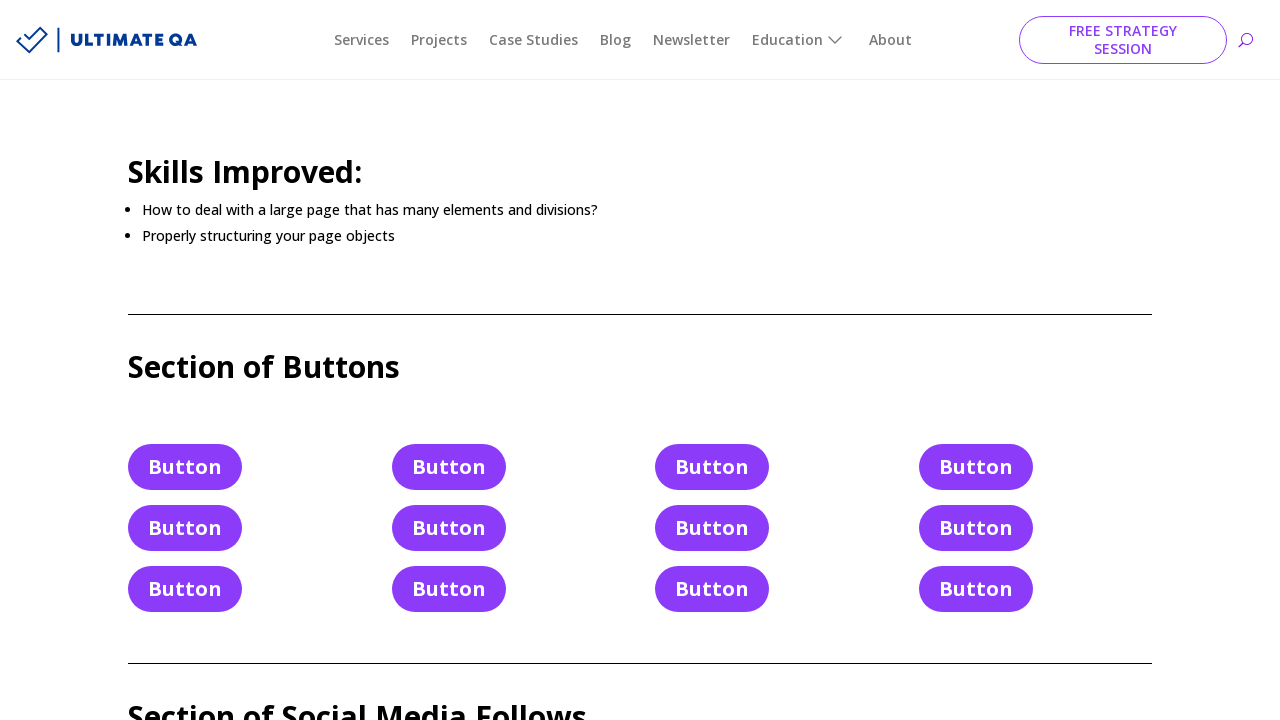

Clicked About navigation link on UltimateQA complicated page at (890, 40) on a:text('About')
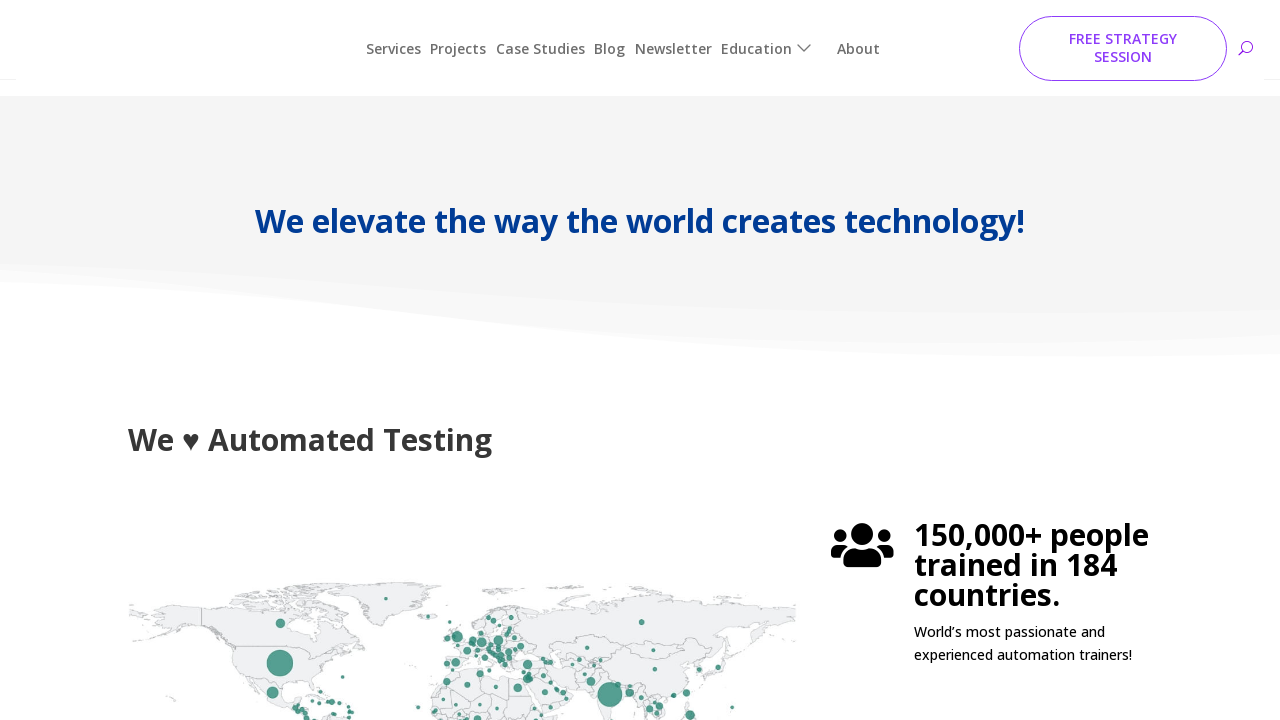

Waited for navigation to complete and page to load
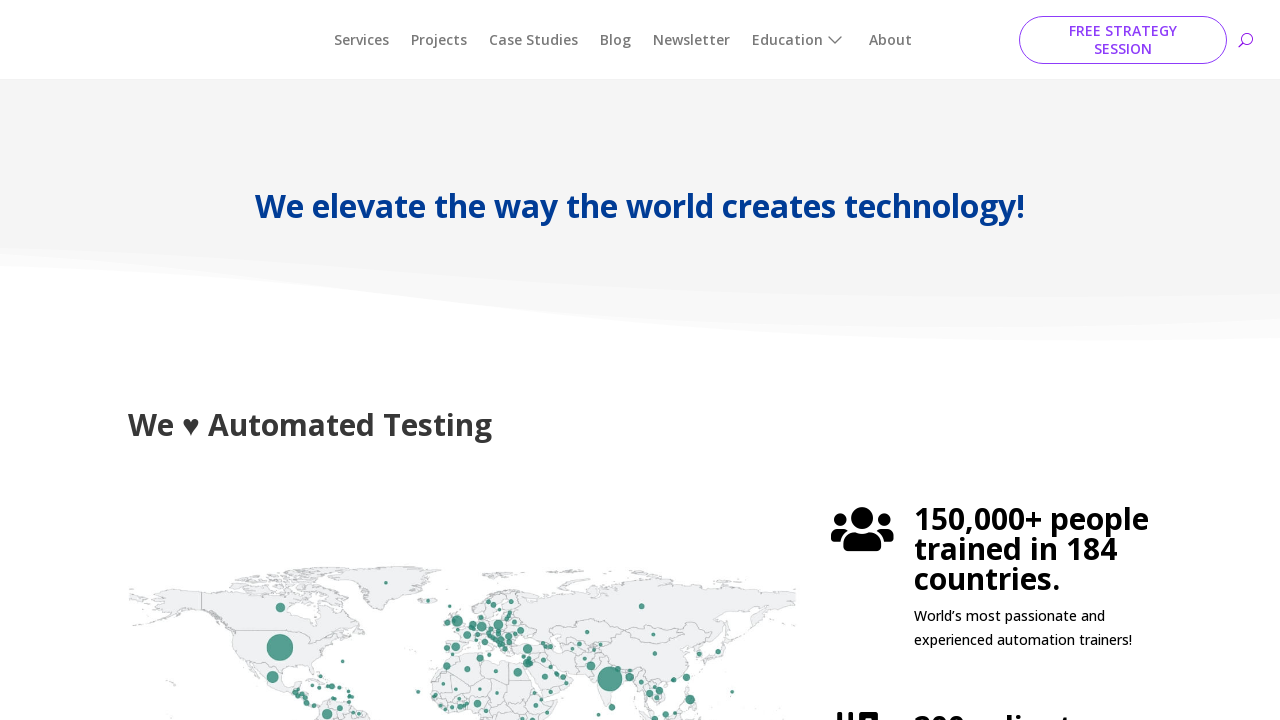

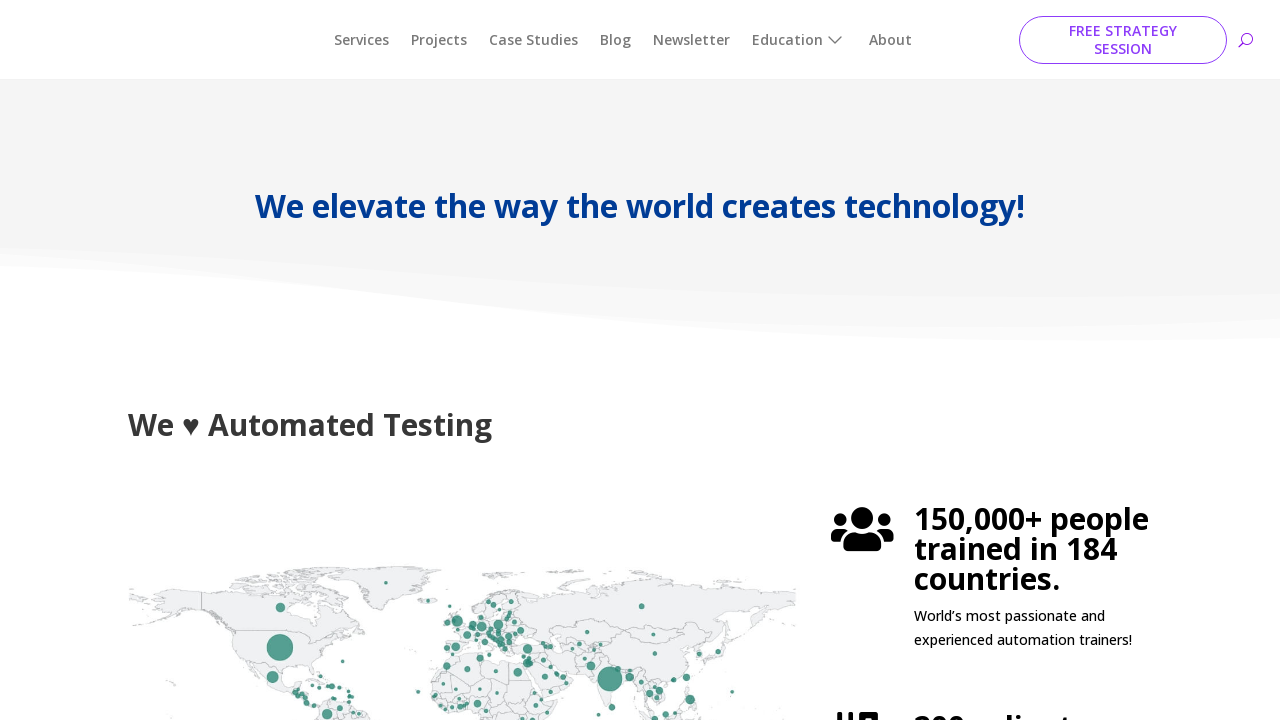